Navigates to an interactive SVG map of India and clicks on the Tripura state by iterating through all state elements

Starting URL: https://www.amcharts.com/svg-maps/?map=india

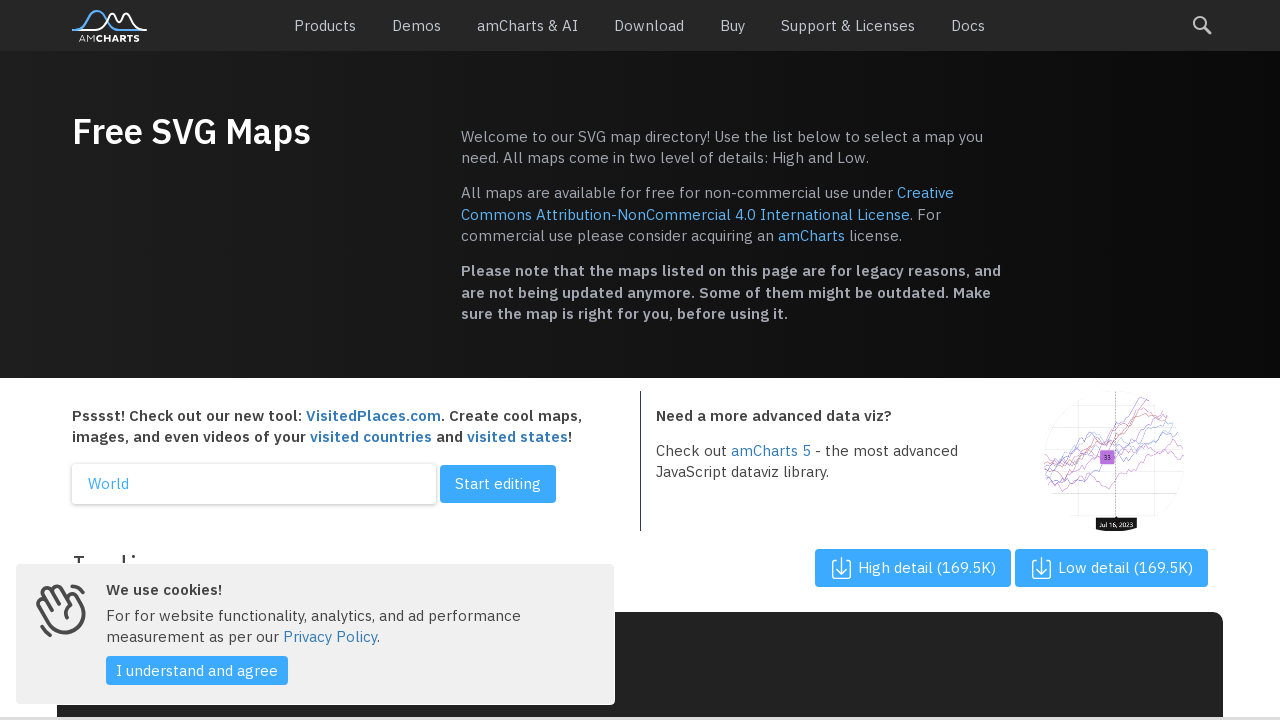

SVG map loaded successfully
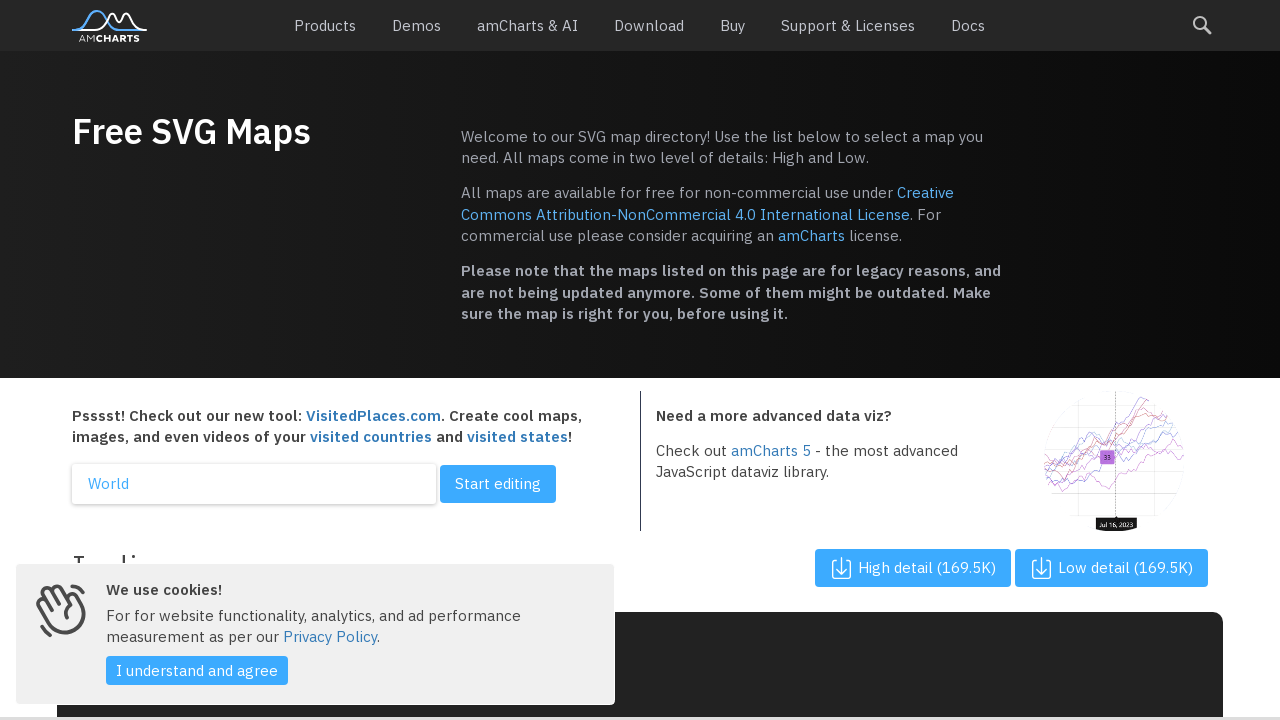

Located all state path elements in the SVG map
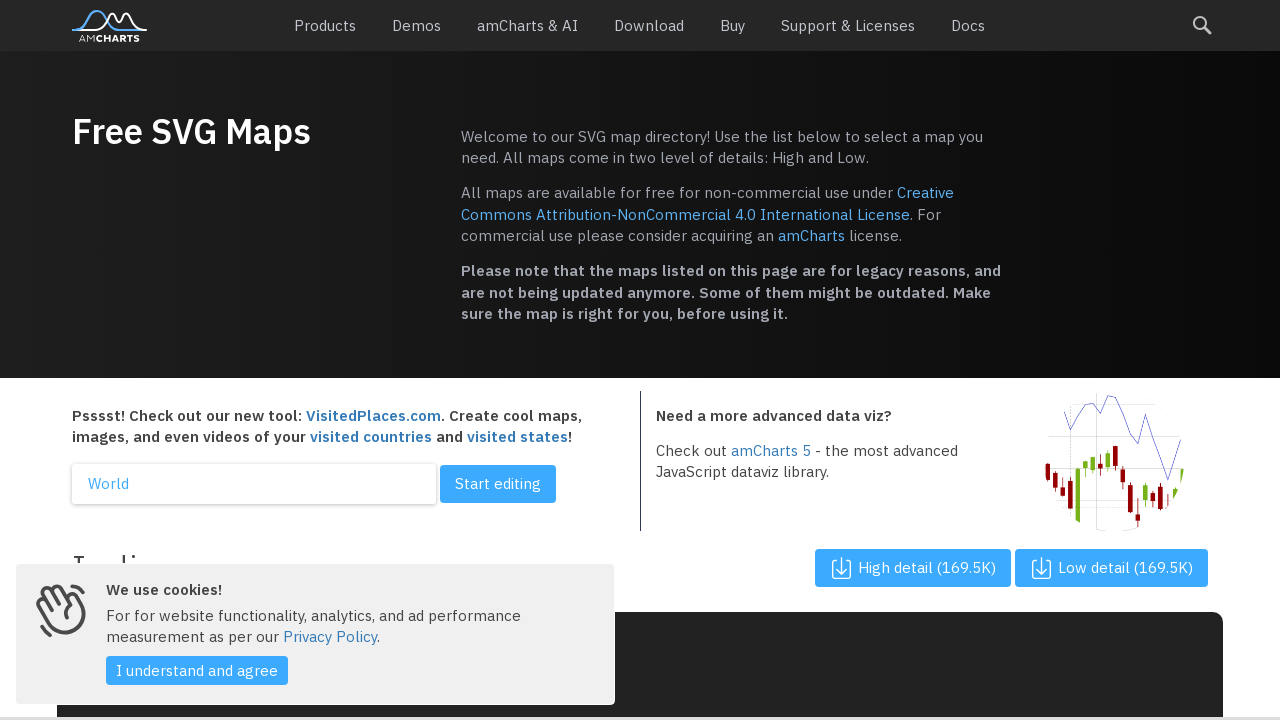

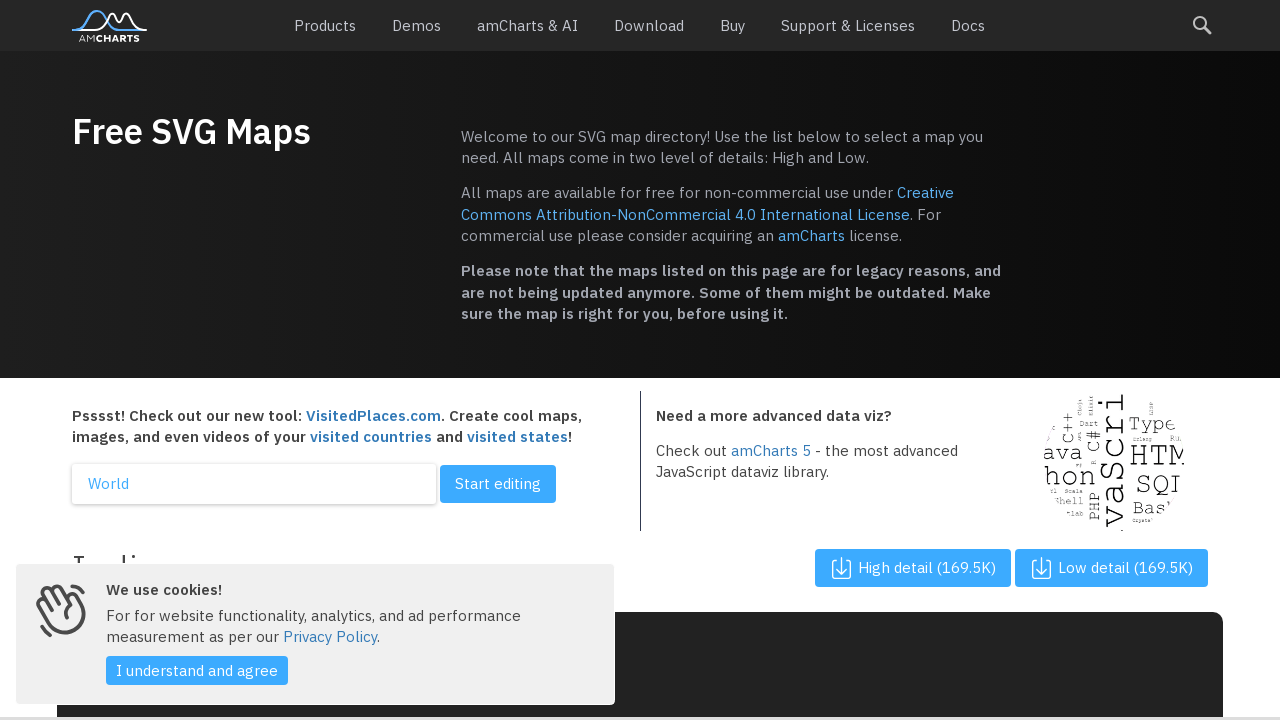